Tests that clicking the JS Prompt button and dismissing the alert displays null in the result

Starting URL: https://the-internet.herokuapp.com/javascript_alerts

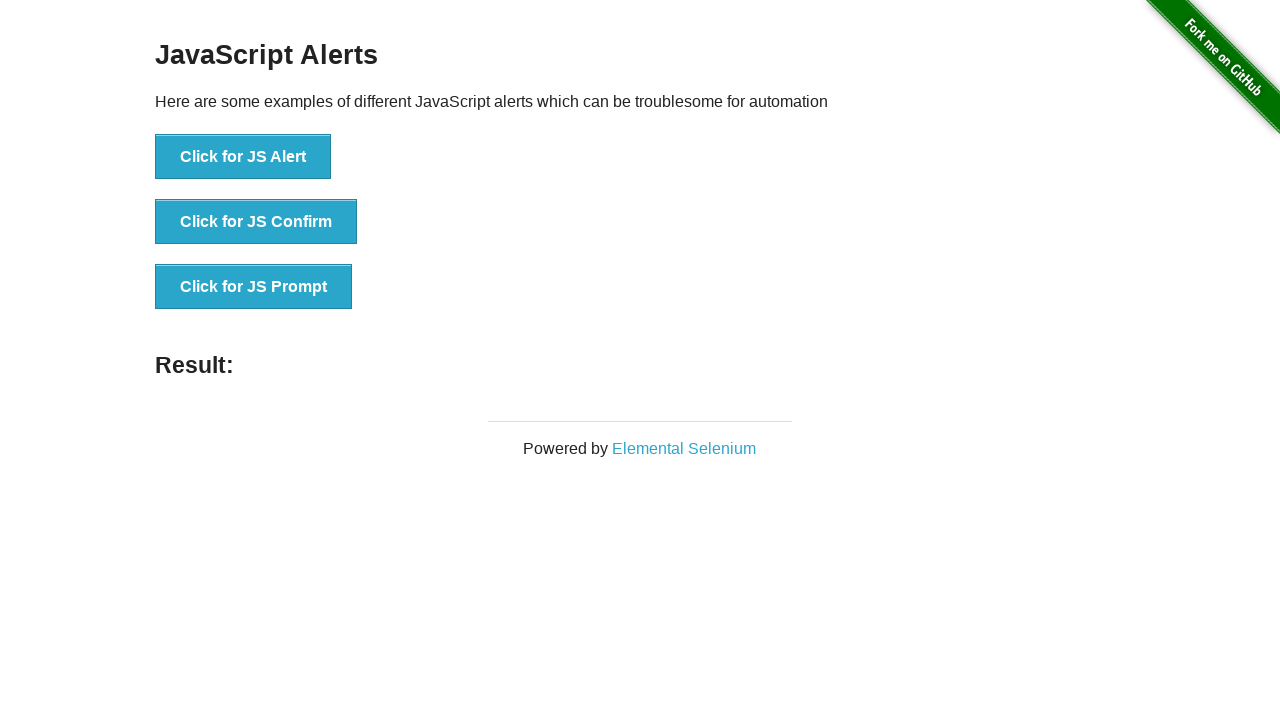

Set up dialog handler to dismiss alerts
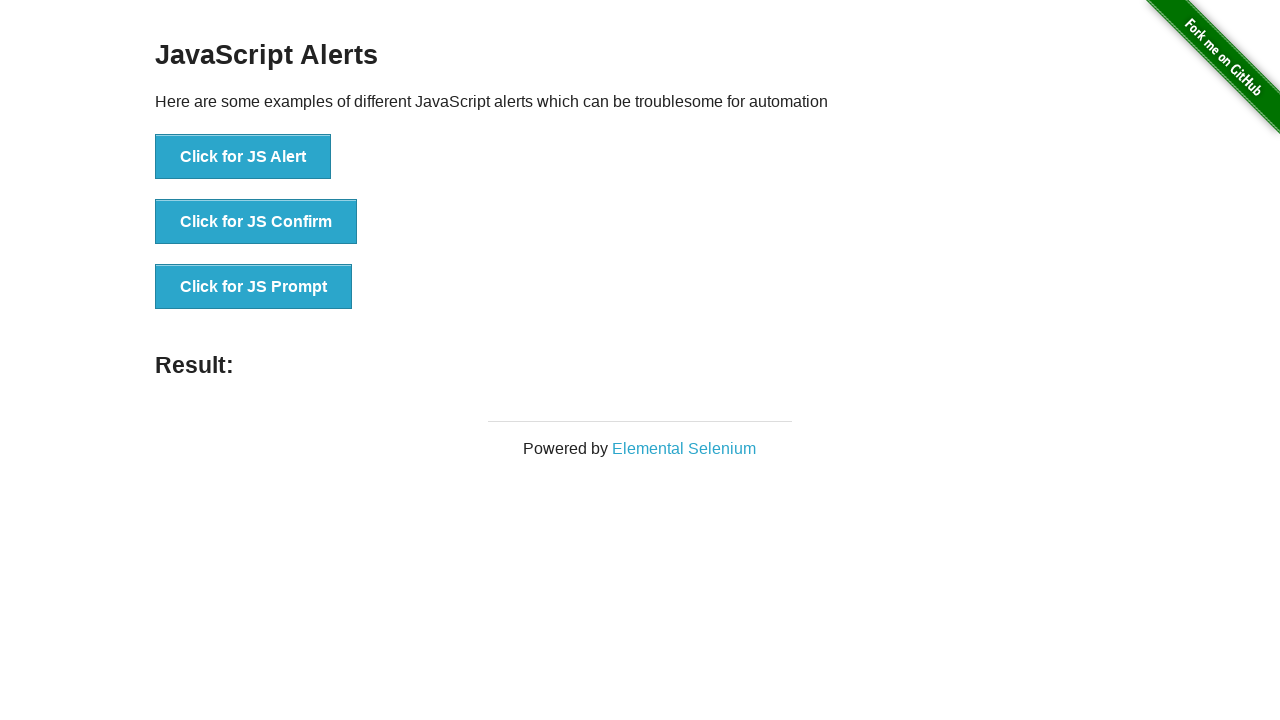

Clicked JS Prompt button at (254, 287) on button[onclick*='jsPrompt']
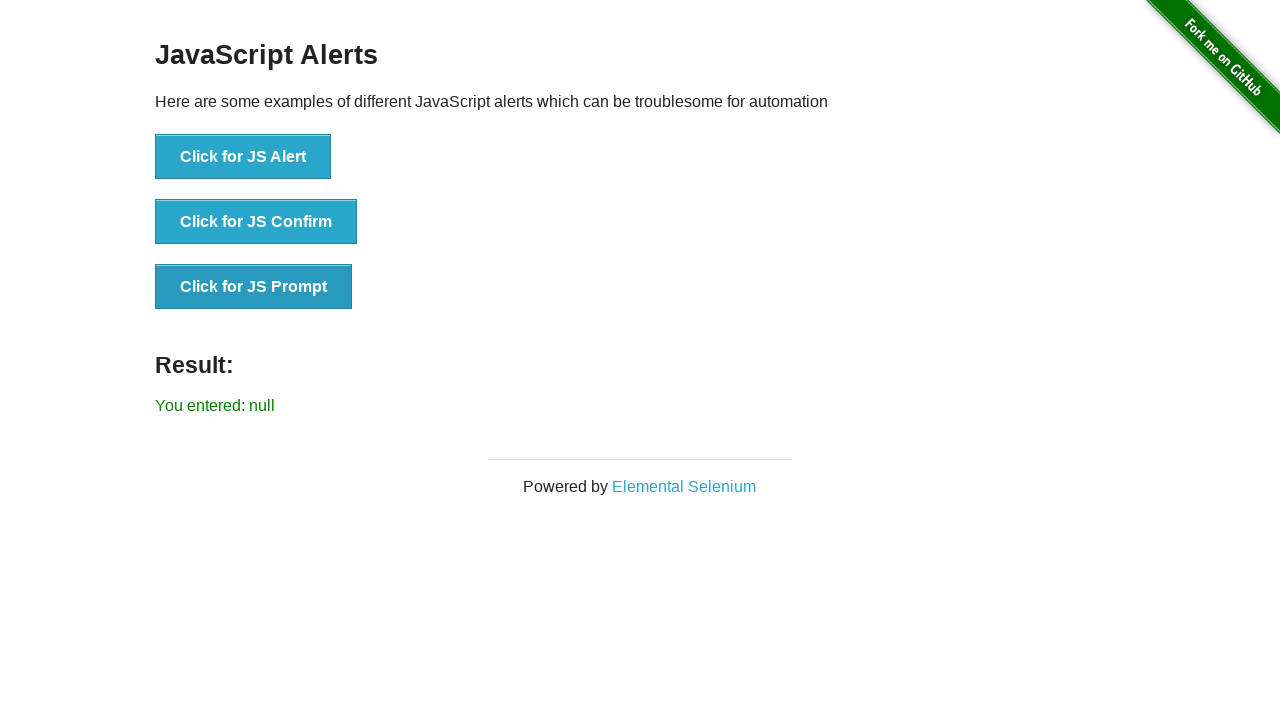

Result message element loaded
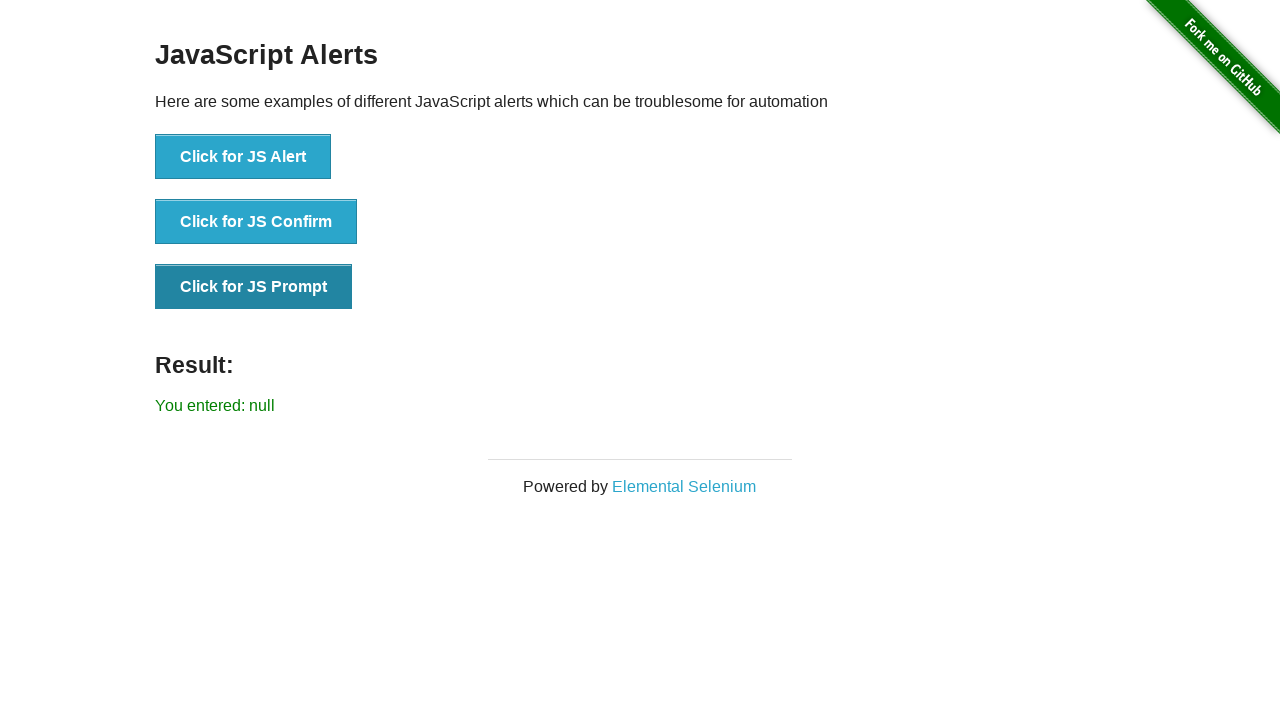

Retrieved result text from page
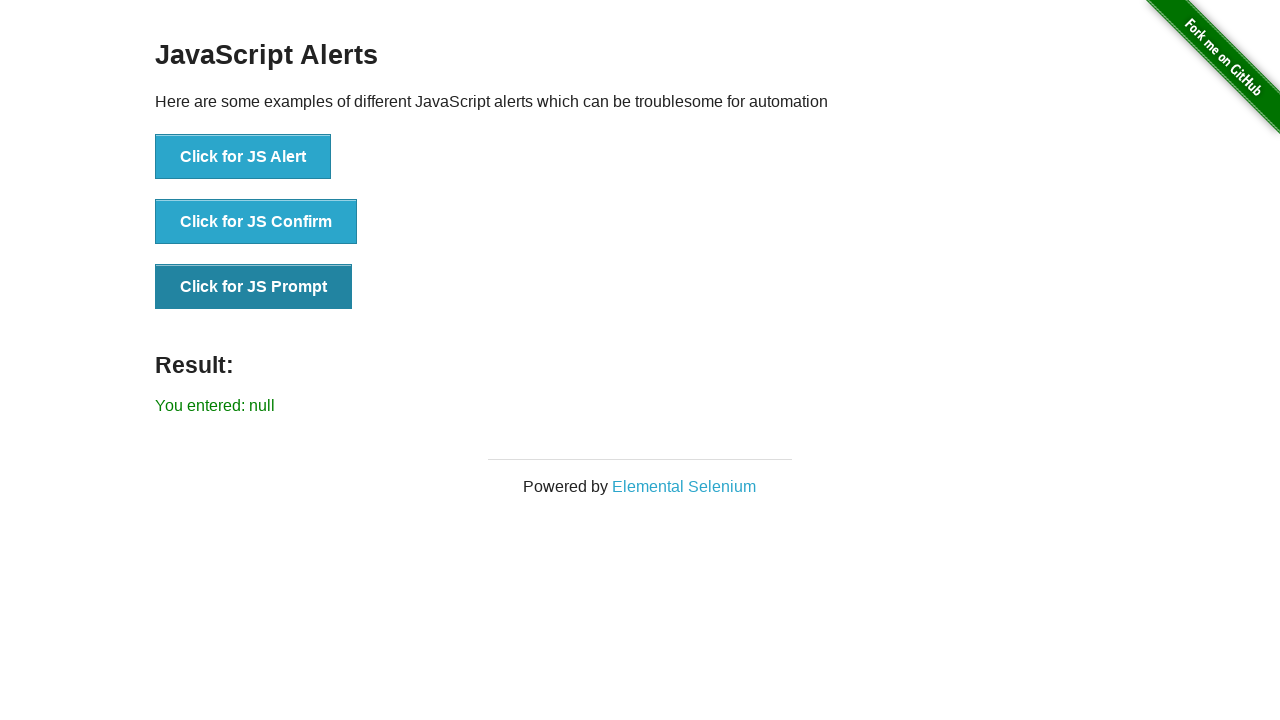

Verified result displays 'You entered: null' after dismissing JS Prompt
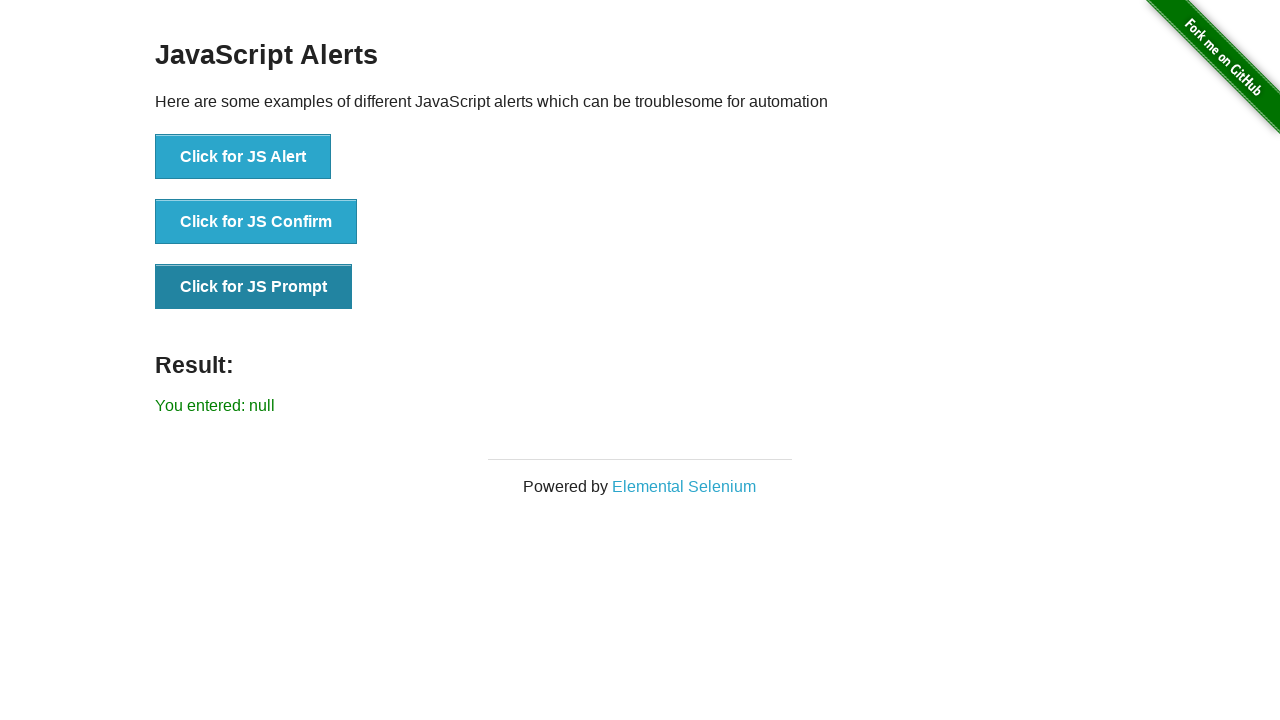

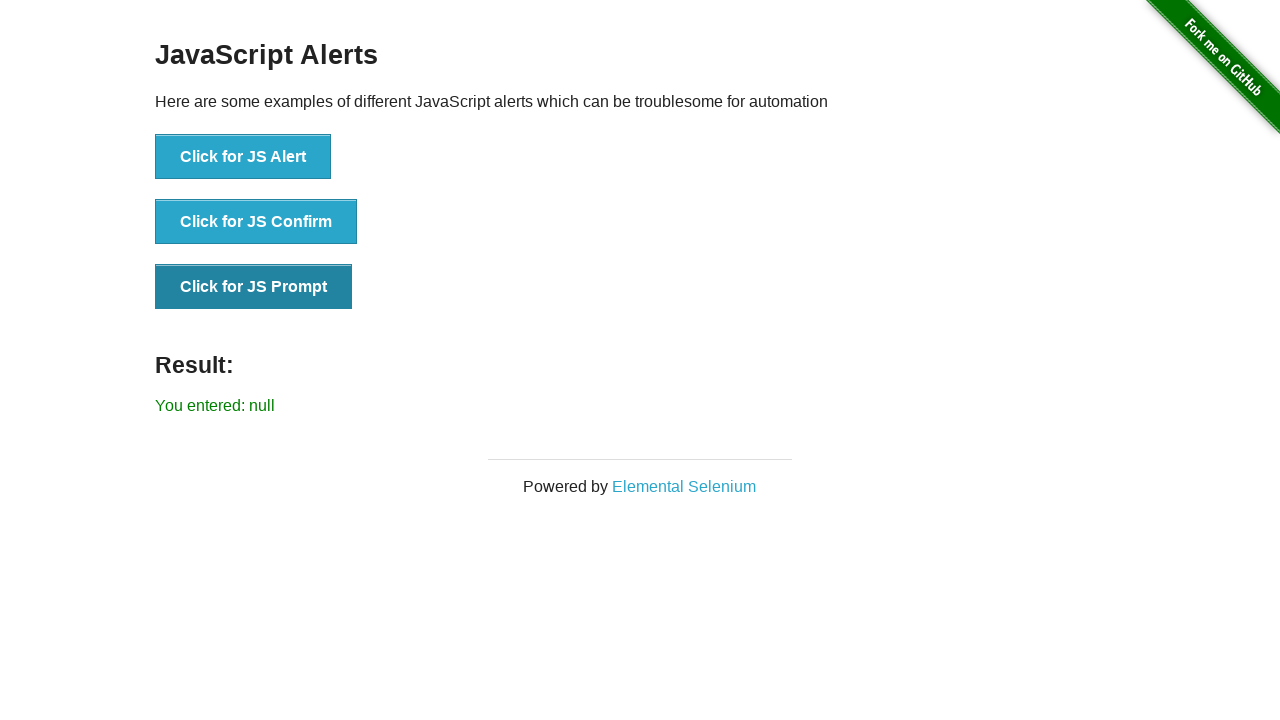